Tests an e-commerce add-to-cart flow by navigating to a demo store, clicking on a product, and adding it to the cart.

Starting URL: https://enhancedecommerce.appspot.com/

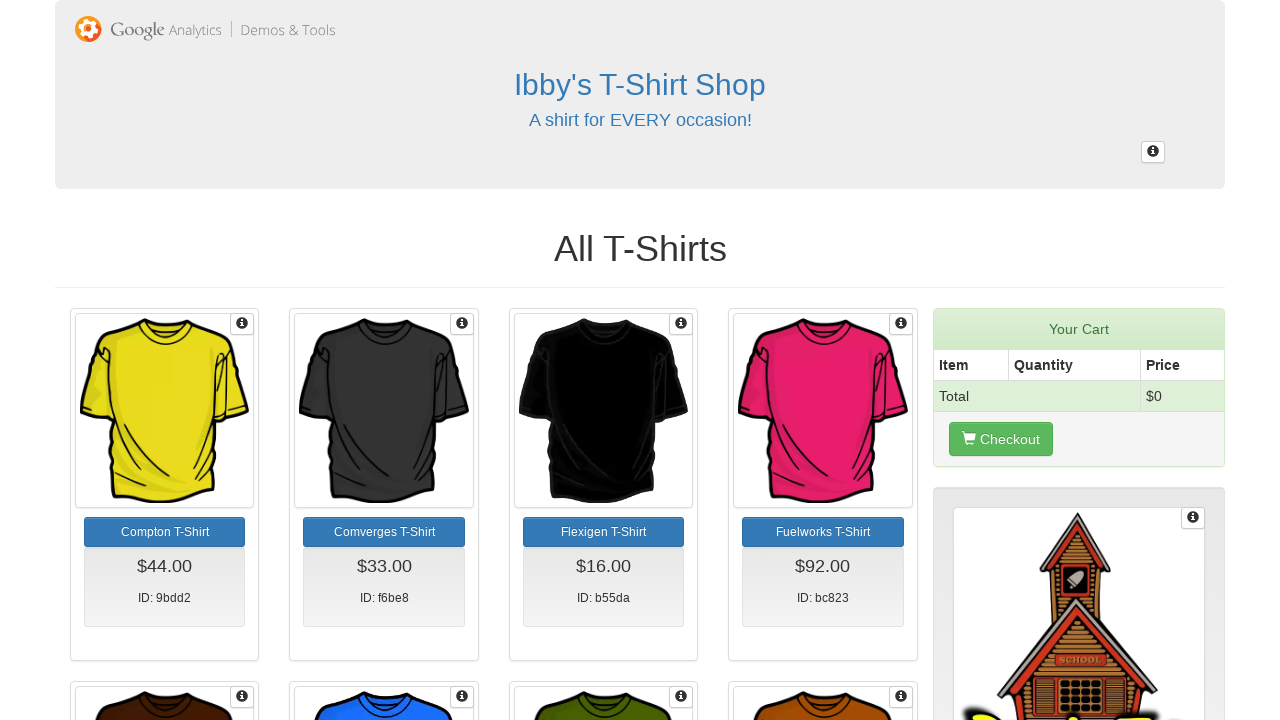

Waited for page to load (networkidle)
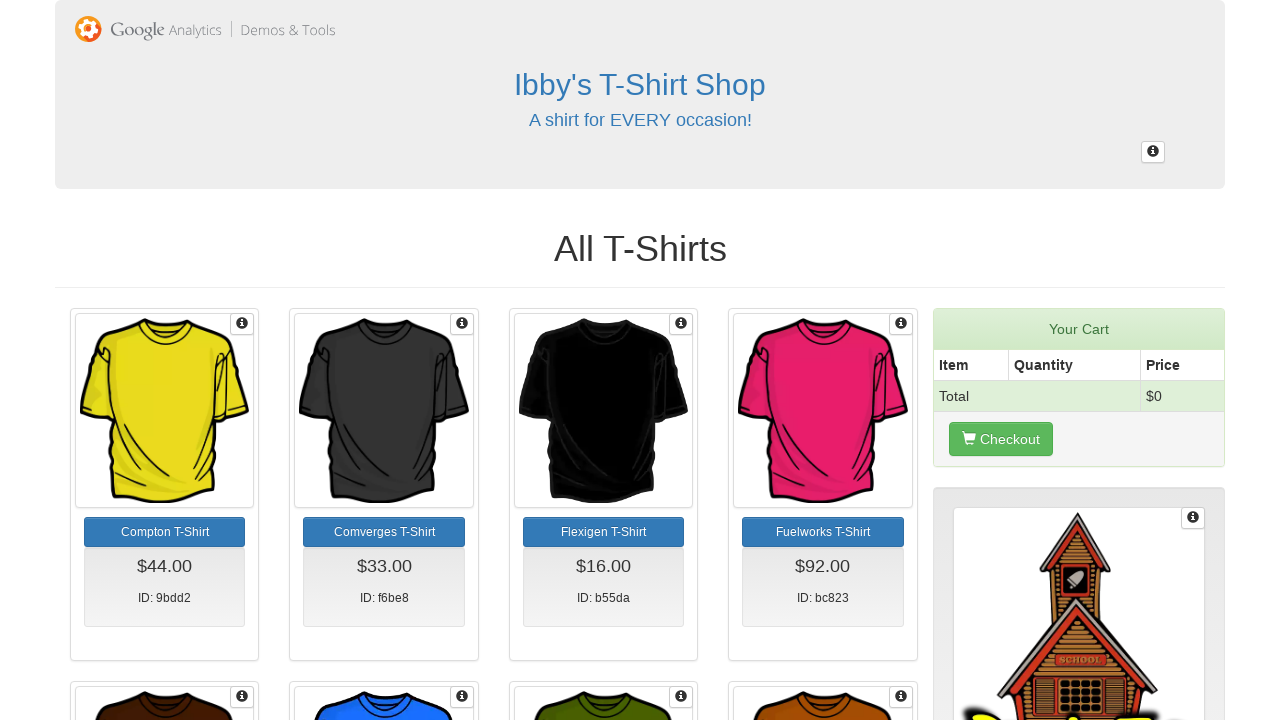

Clicked on product on homepage at (165, 411) on #homepage-9bdd2-1
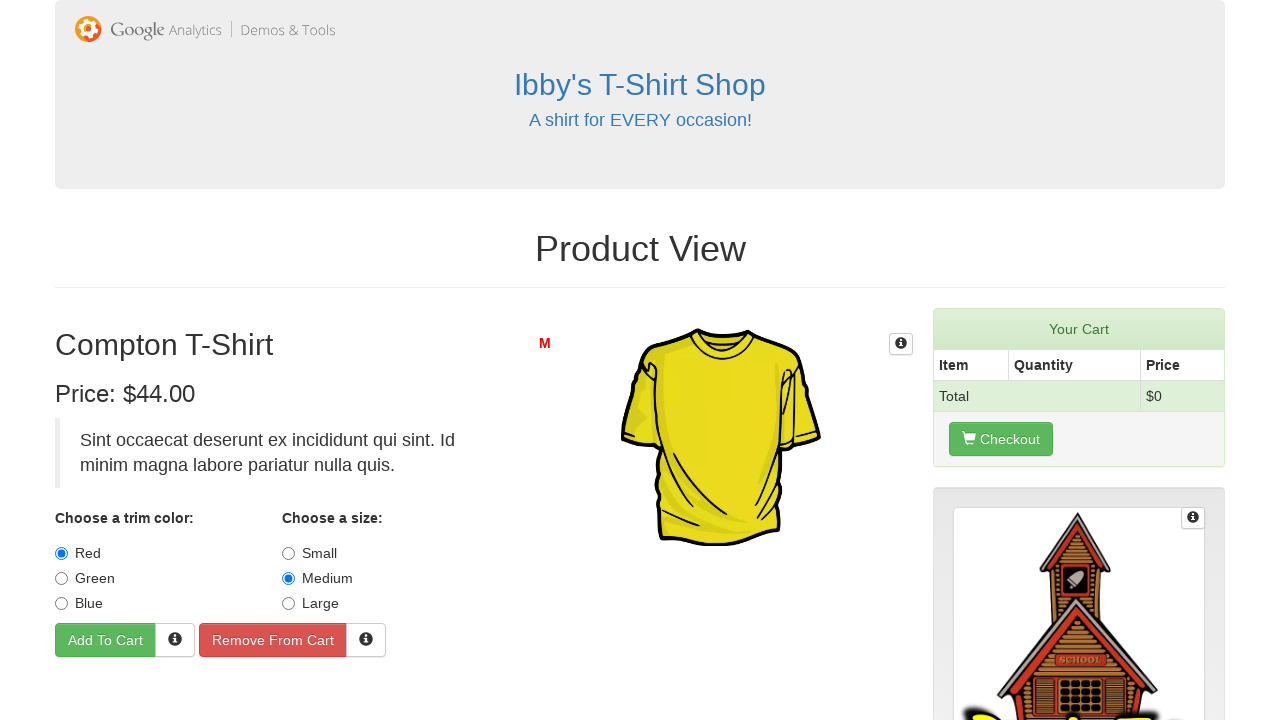

Waited for product page to load (networkidle)
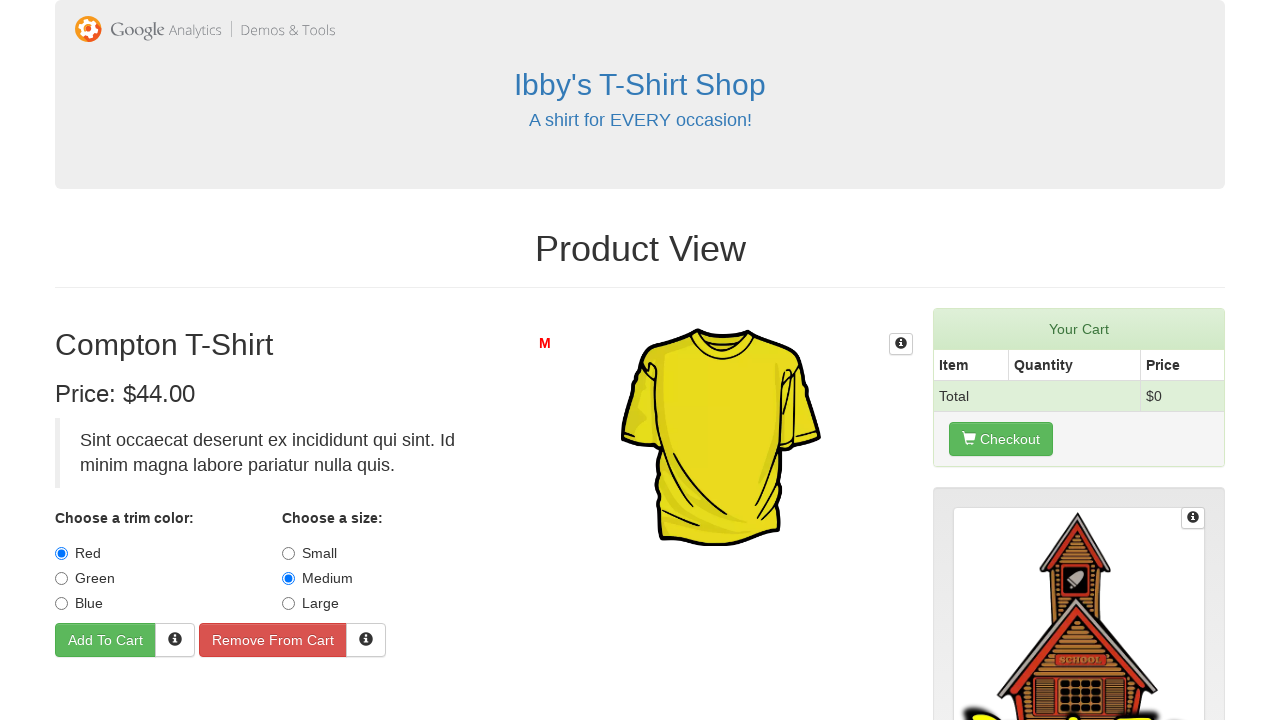

Clicked add to cart button at (106, 640) on #addToCart
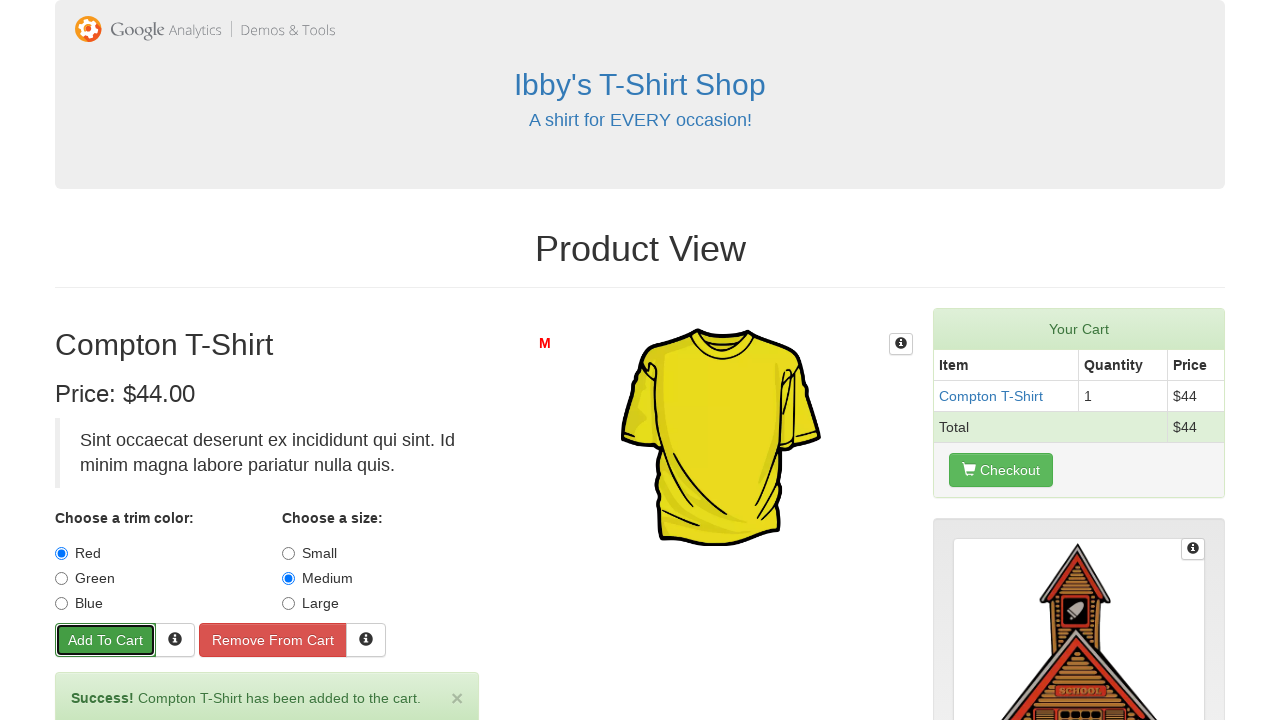

Waited for cart action to complete (2000ms)
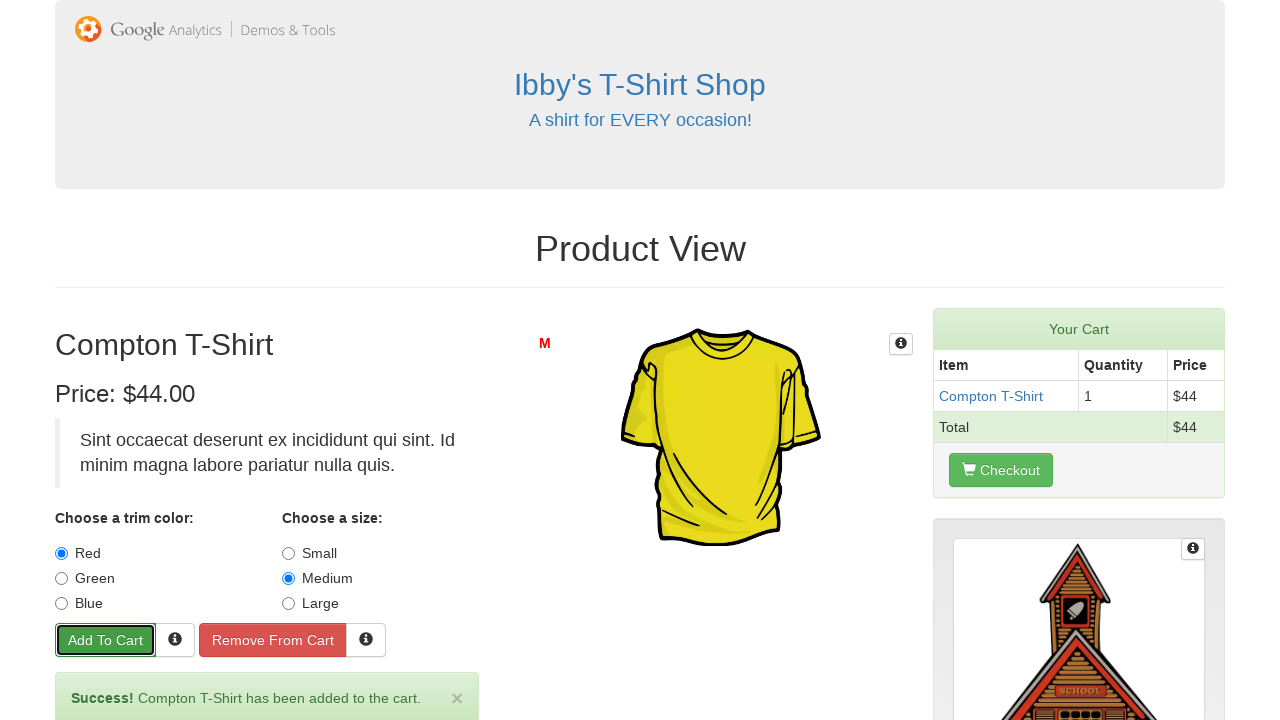

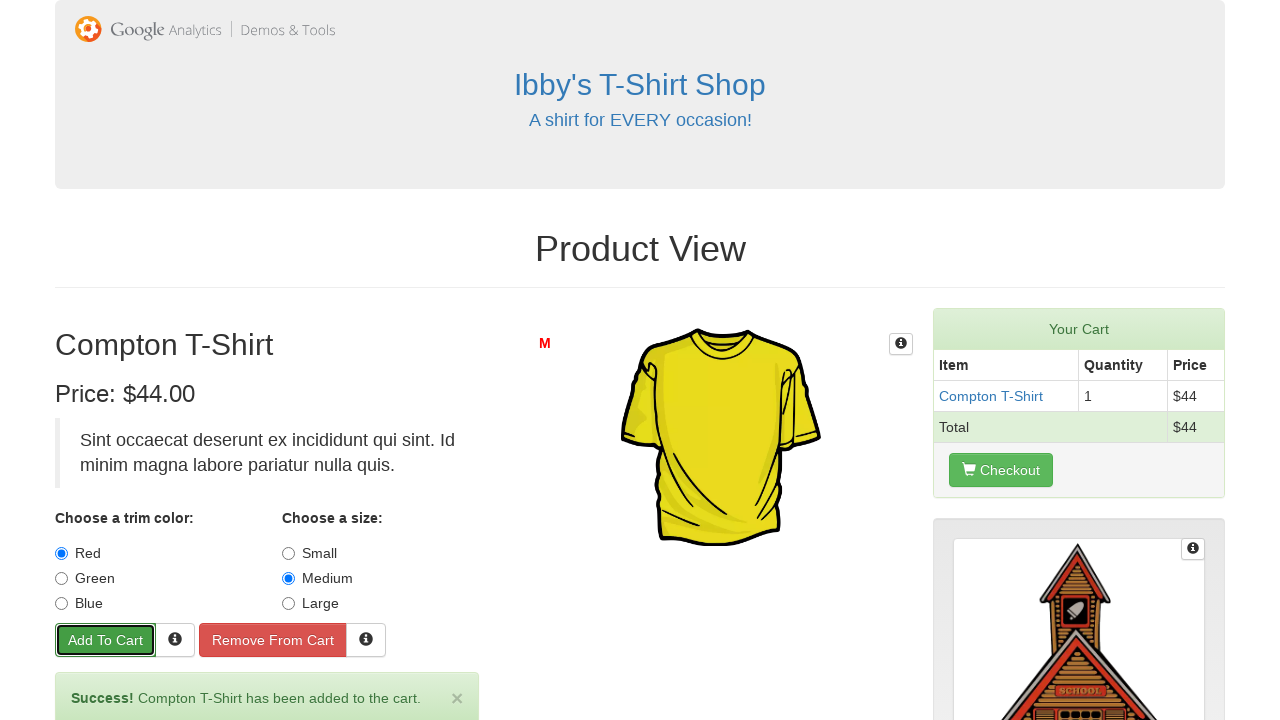